Verifies that the OrangeHRM page loads correctly by checking the page title matches "OrangeHRM"

Starting URL: https://opensource-demo.orangehrmlive.com/

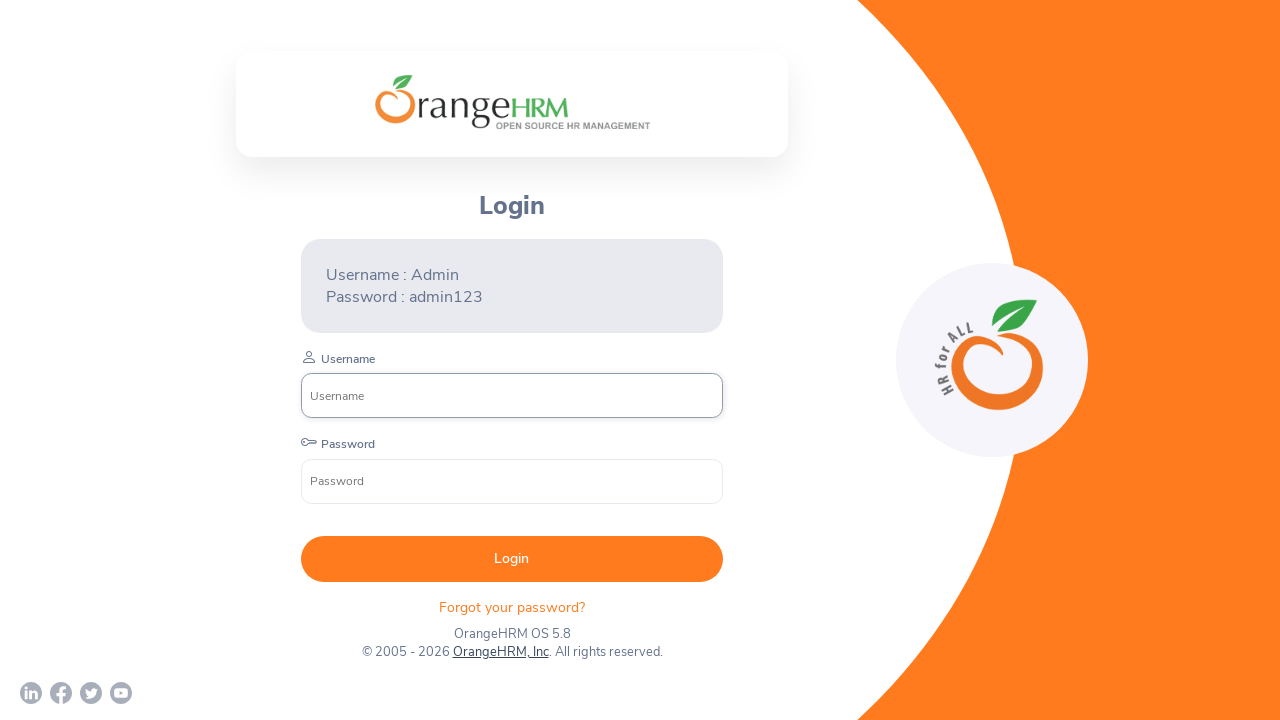

Waited for page to reach domcontentloaded state
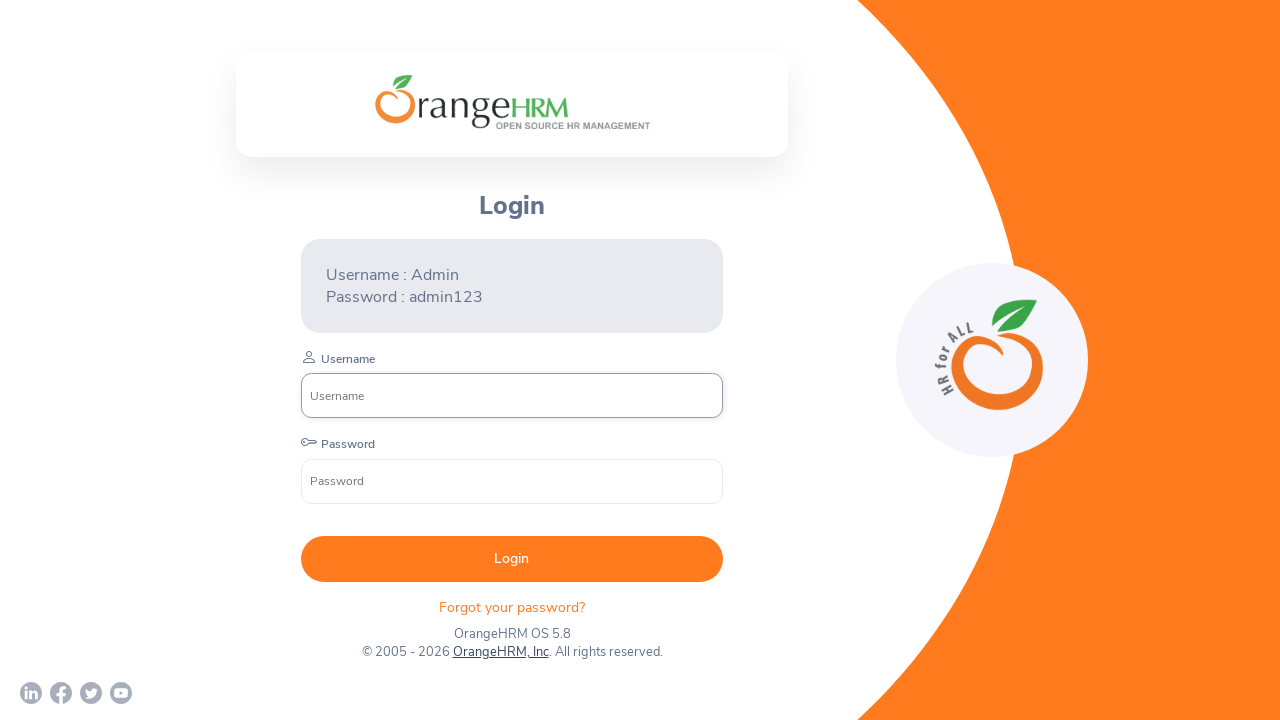

Verified page title matches 'OrangeHRM'
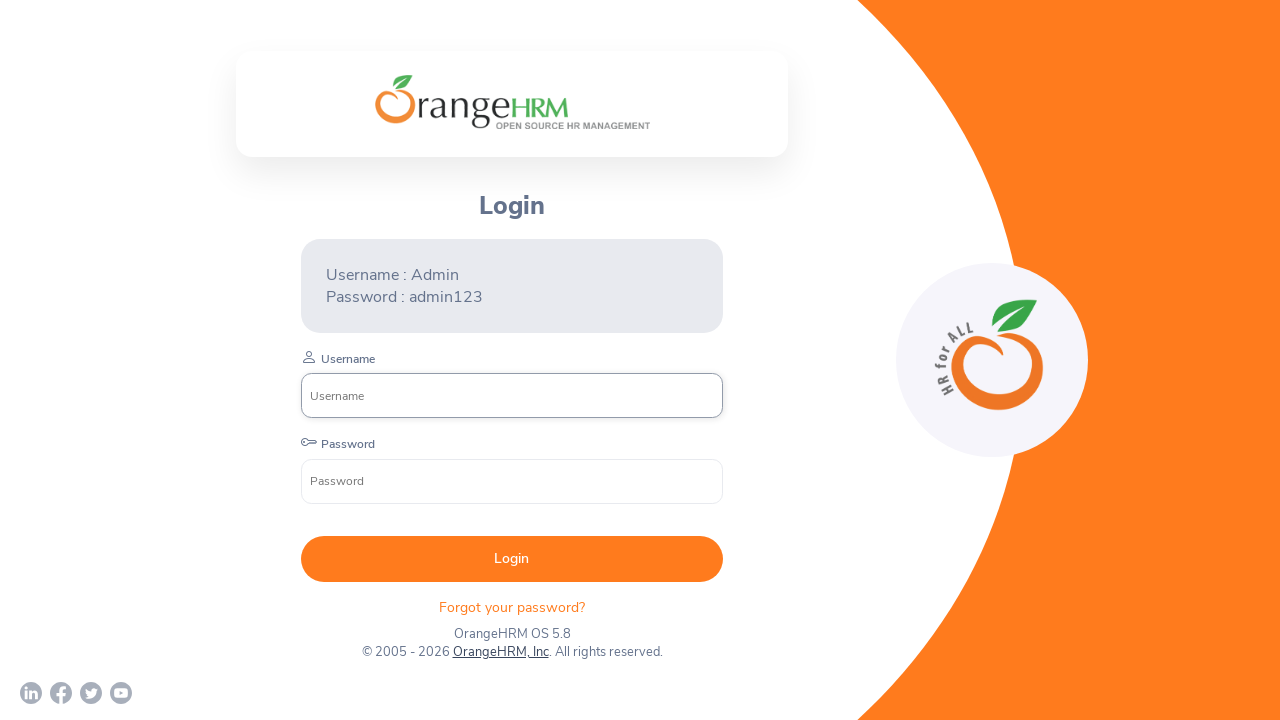

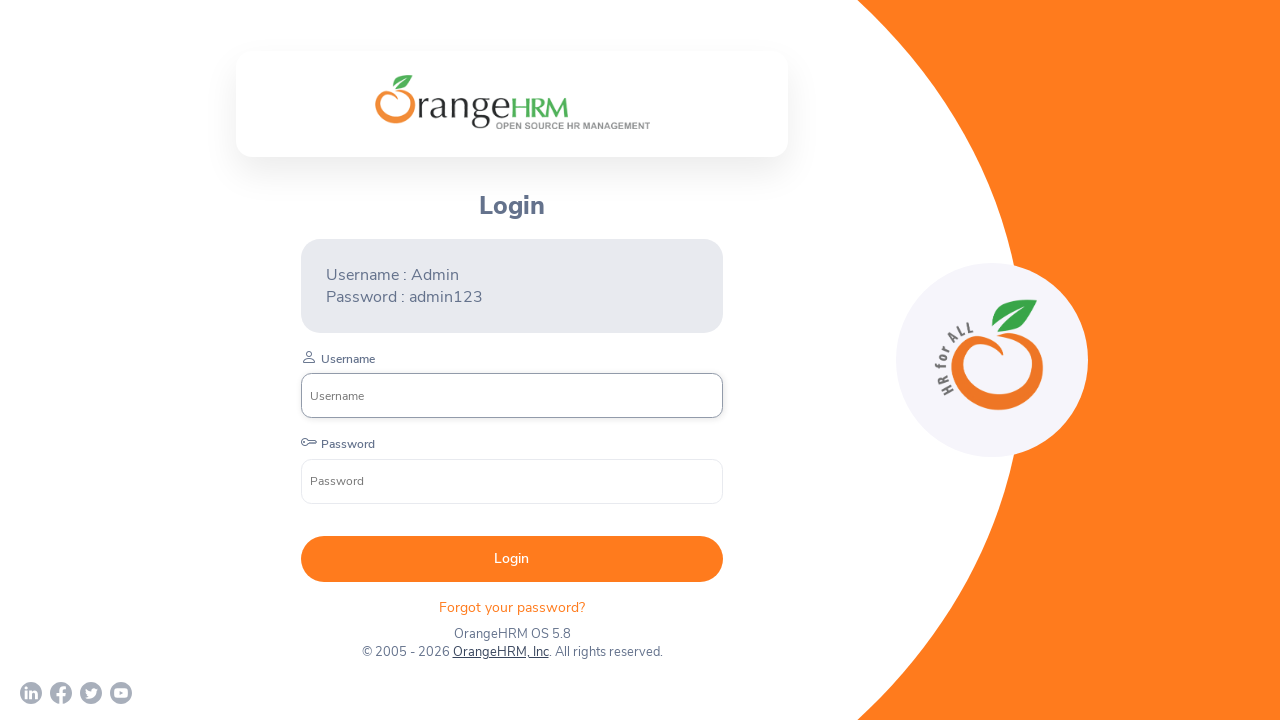